Navigates to the Hong Kong Observatory website and verifies that the navigation bar items are present and visible.

Starting URL: https://www.hko.gov.hk/

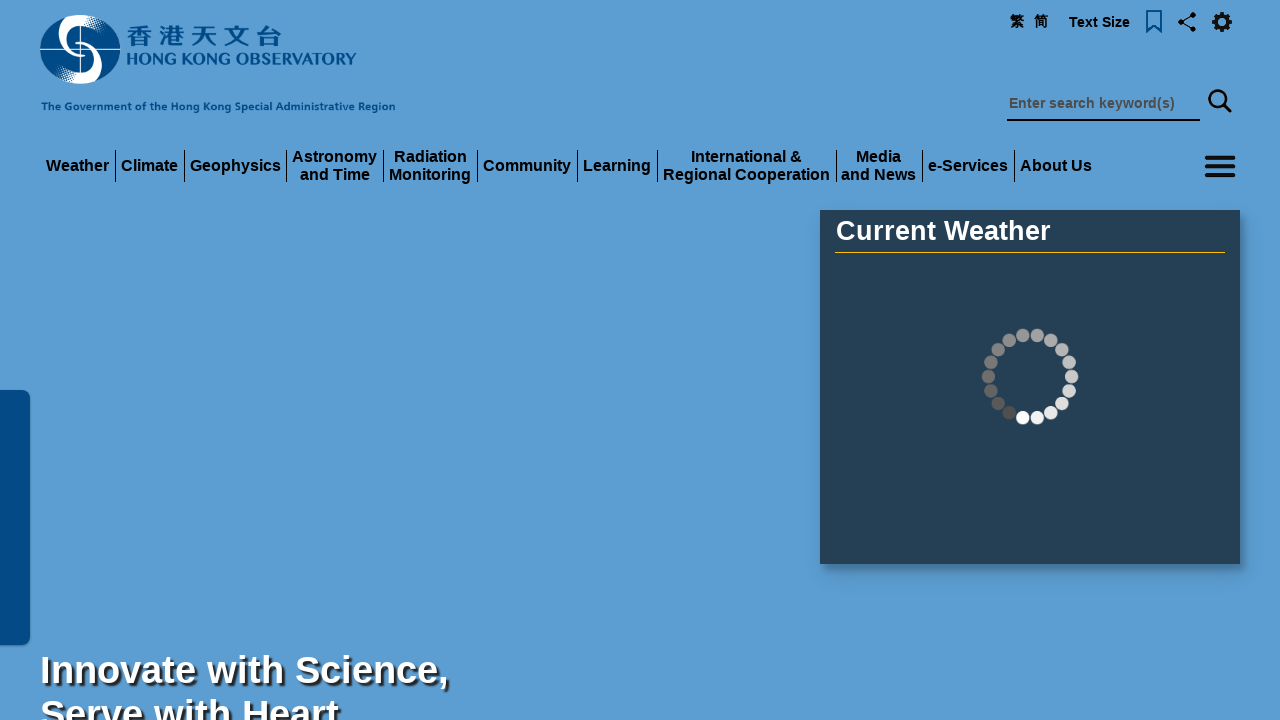

Waited for navigation bar items to load
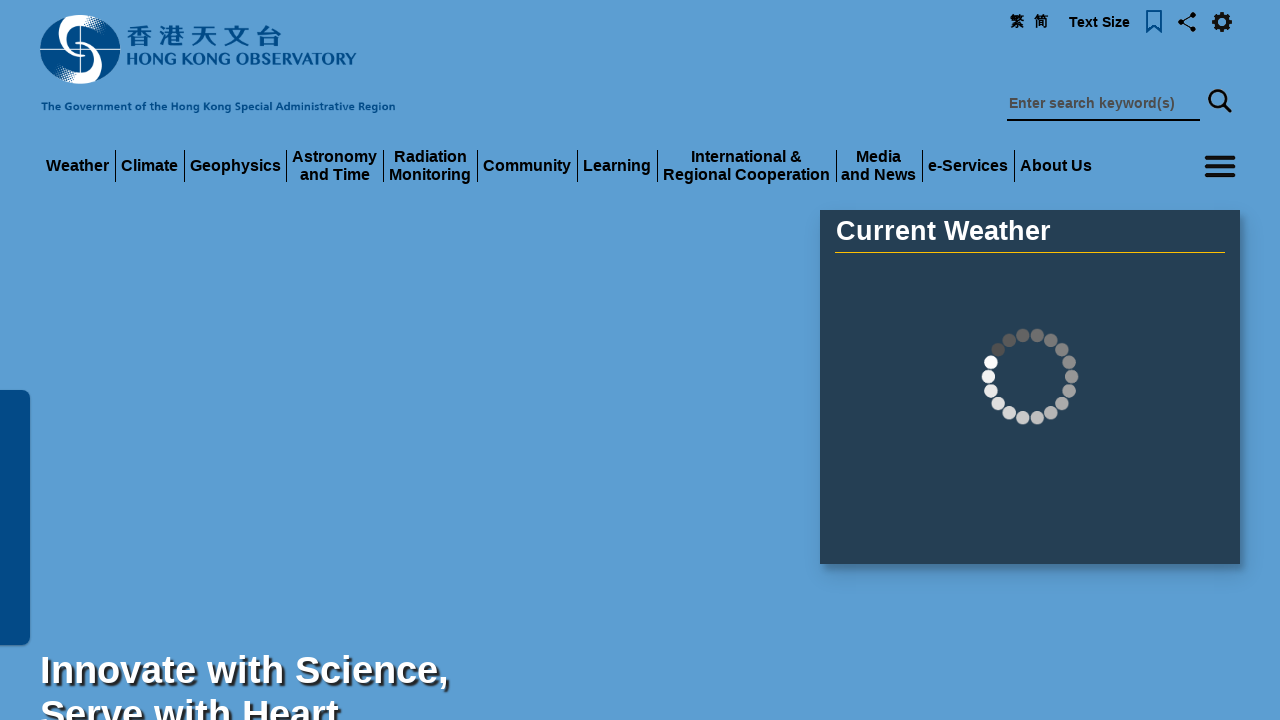

Located navigation bar items
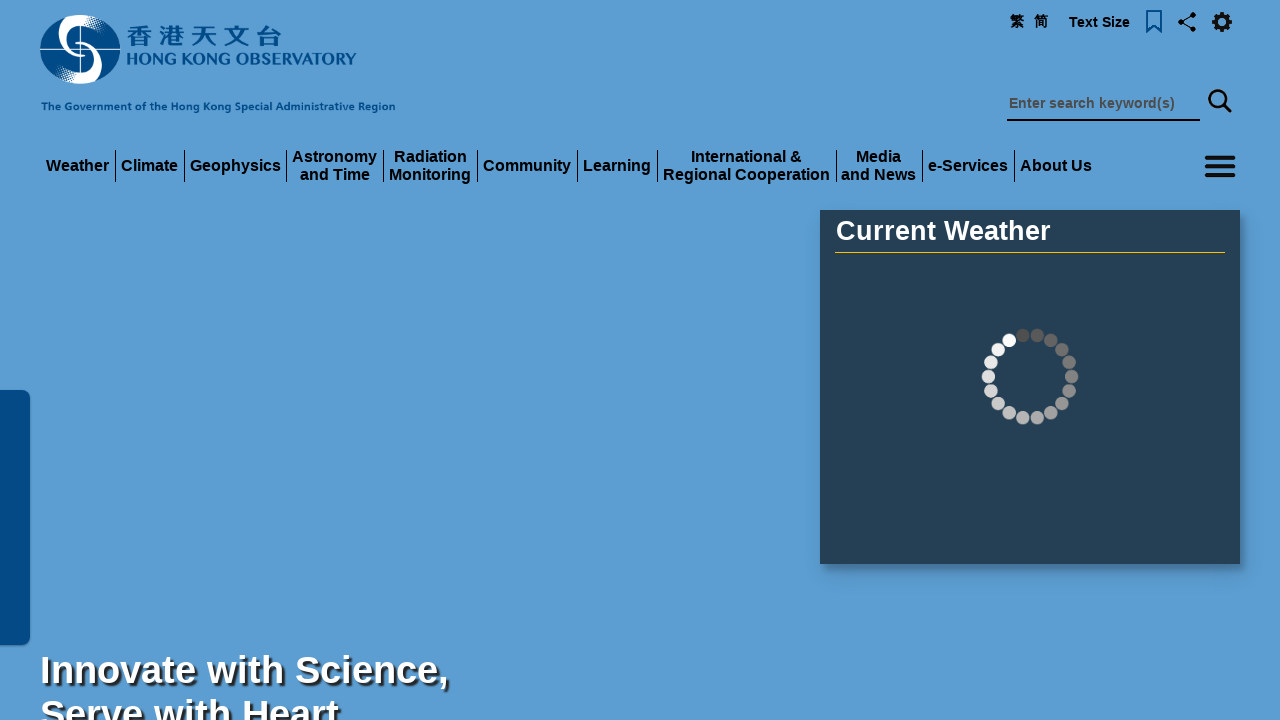

Verified that navigation bar items are present and visible
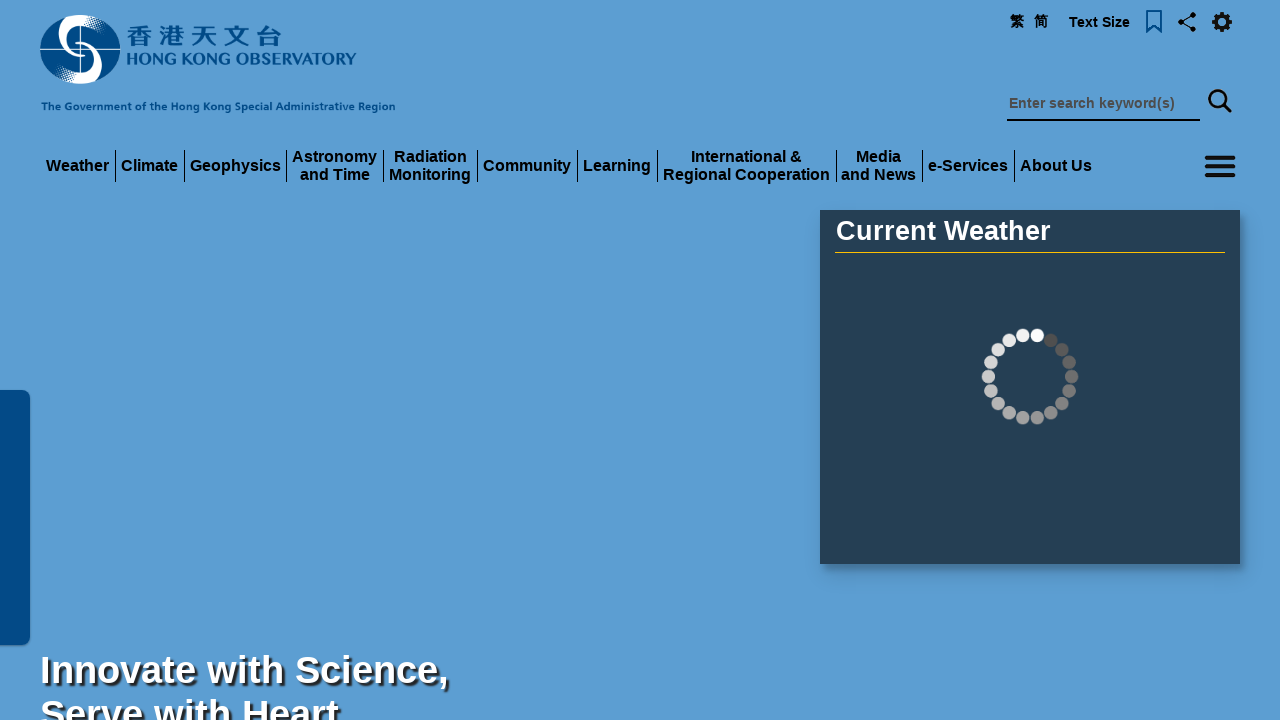

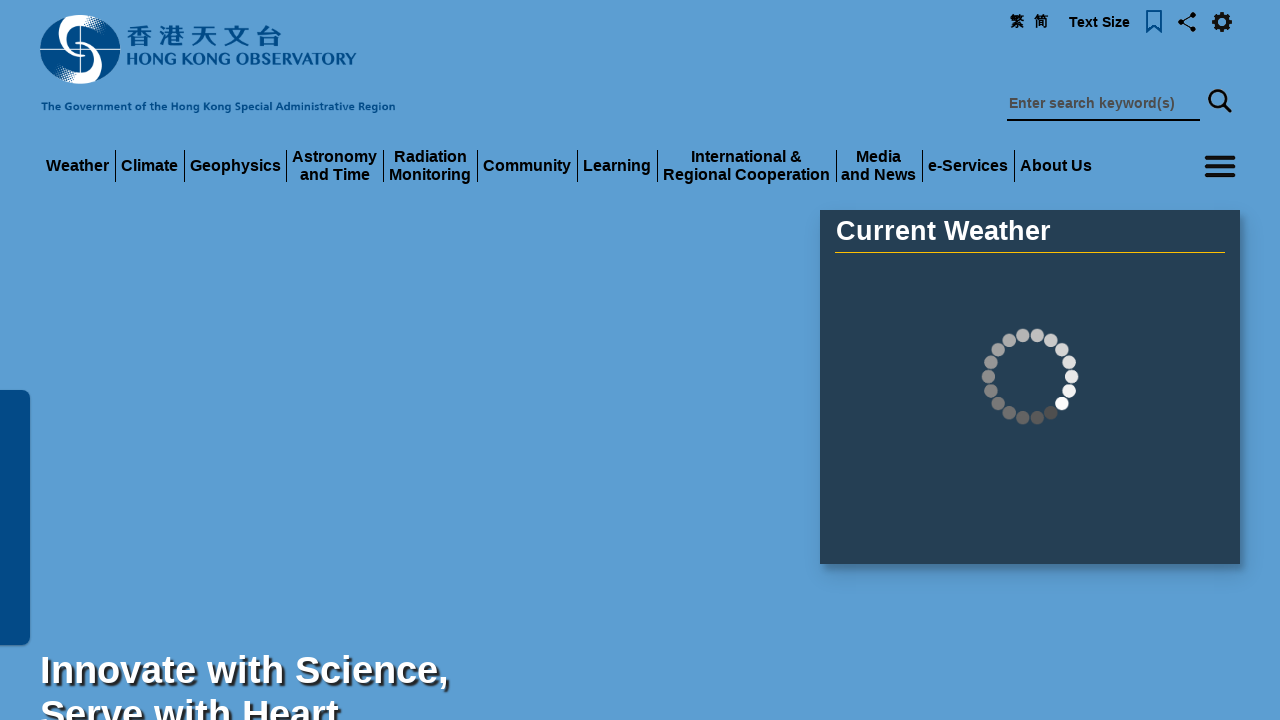